Tests that edits are cancelled when pressing Escape

Starting URL: https://demo.playwright.dev/todomvc

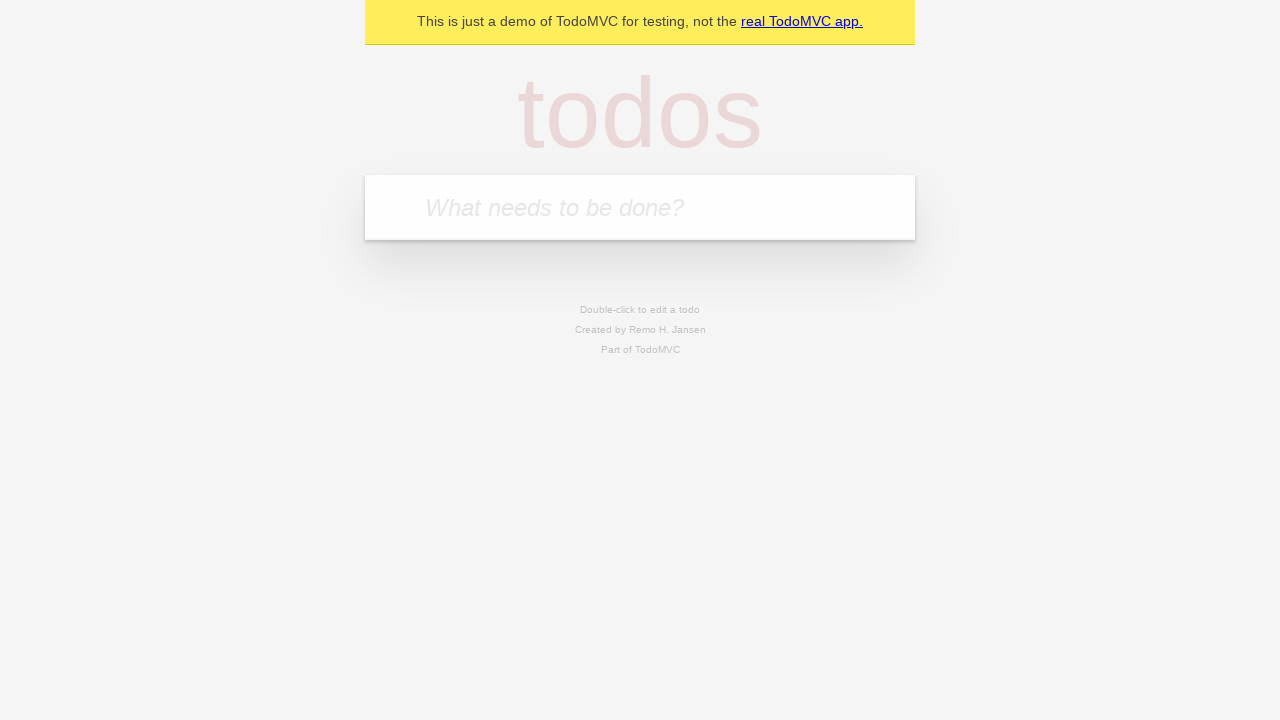

Filled todo input with 'buy some cheese' on internal:attr=[placeholder="What needs to be done?"i]
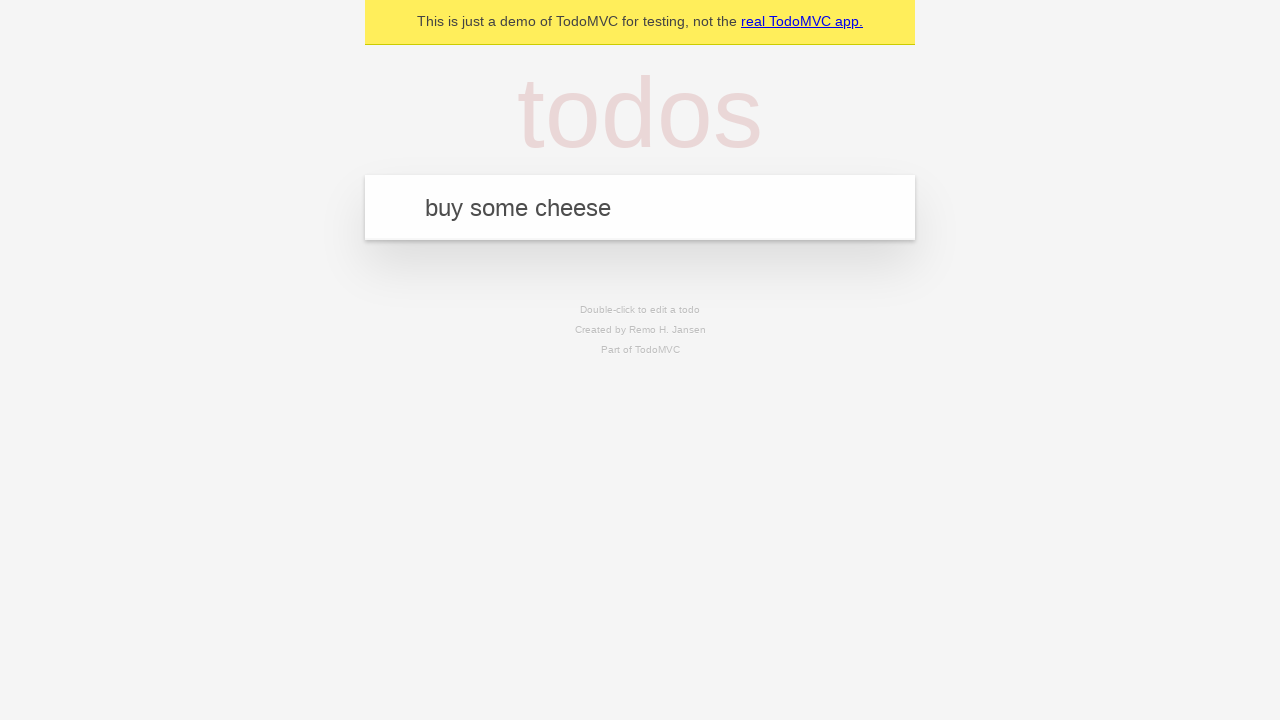

Pressed Enter to create first todo on internal:attr=[placeholder="What needs to be done?"i]
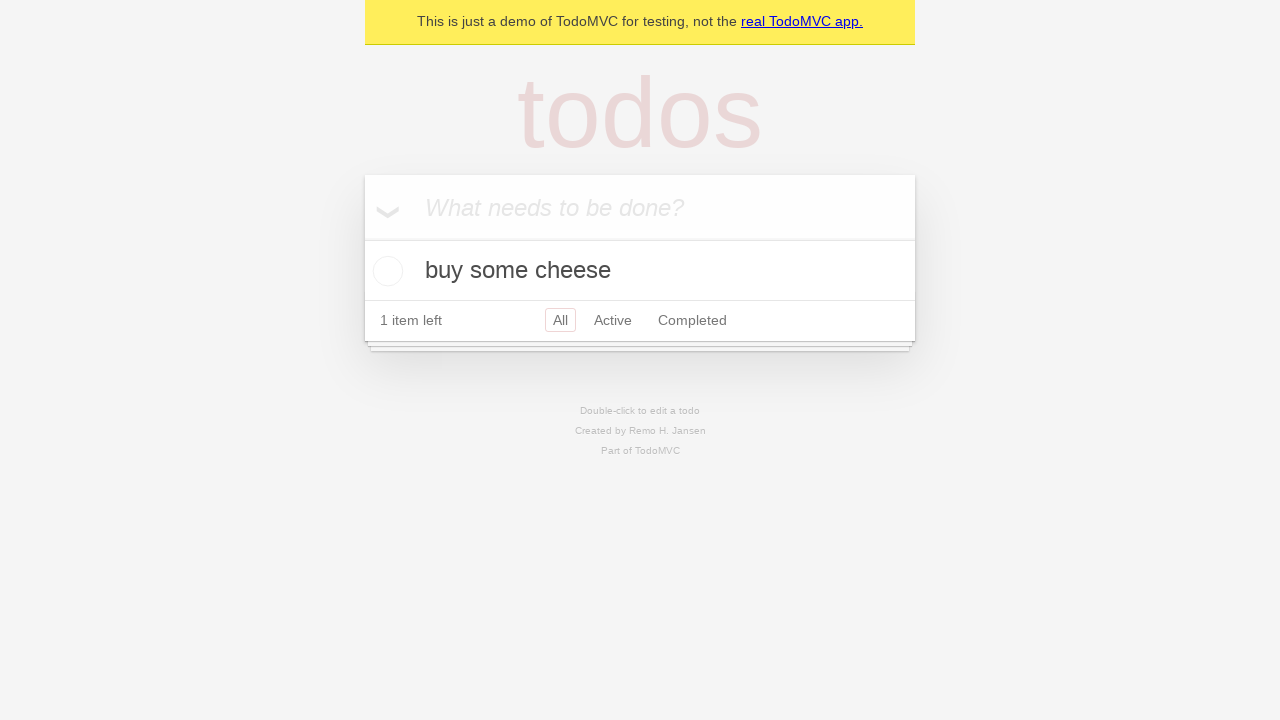

Filled todo input with 'feed the cat' on internal:attr=[placeholder="What needs to be done?"i]
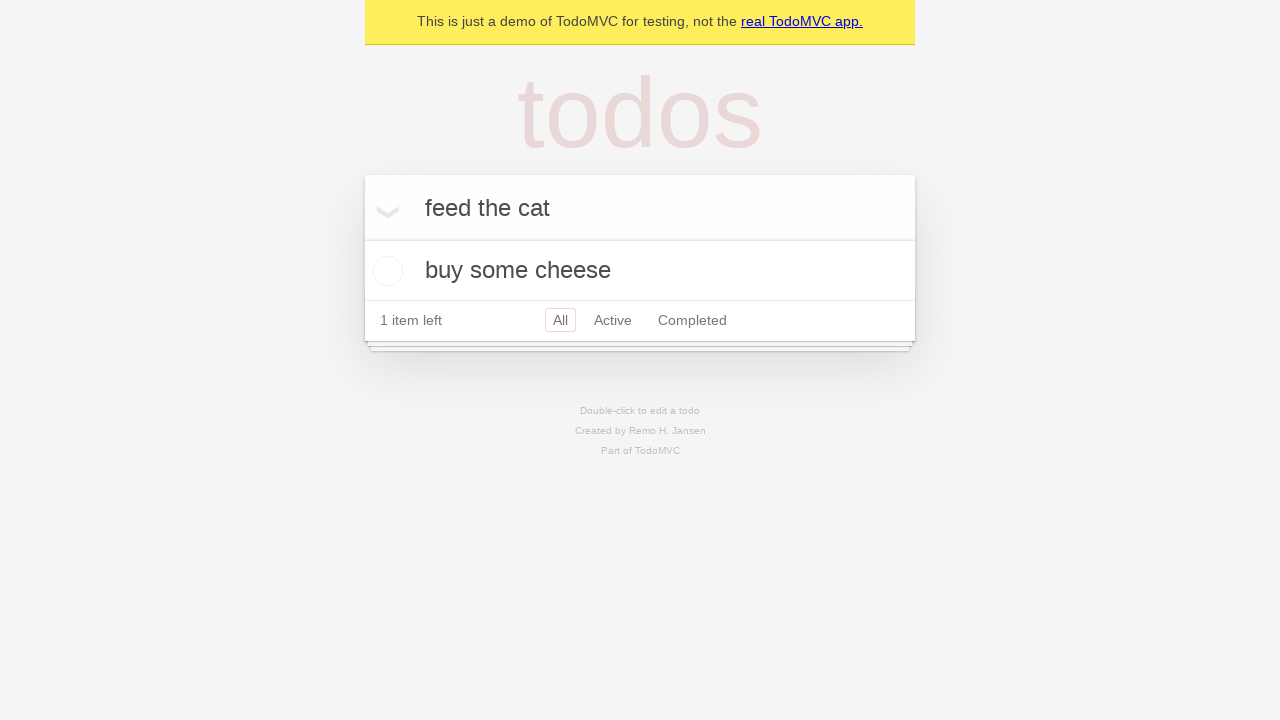

Pressed Enter to create second todo on internal:attr=[placeholder="What needs to be done?"i]
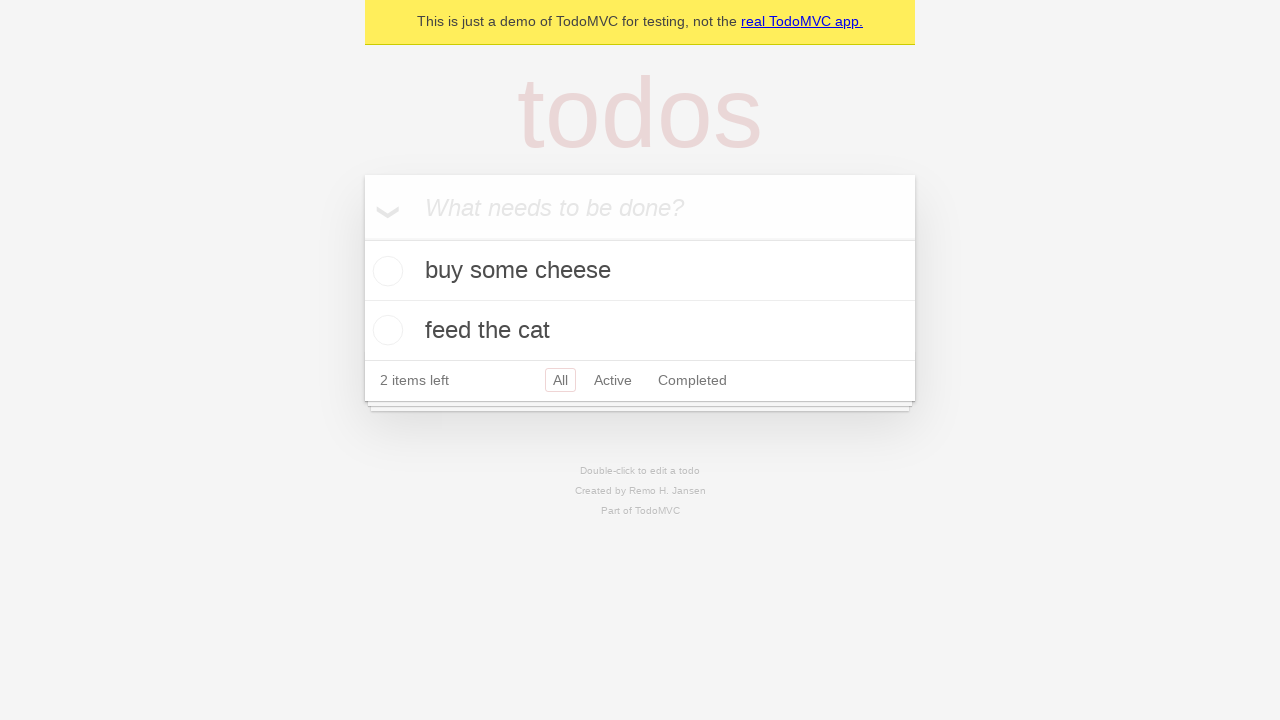

Filled todo input with 'book a doctors appointment' on internal:attr=[placeholder="What needs to be done?"i]
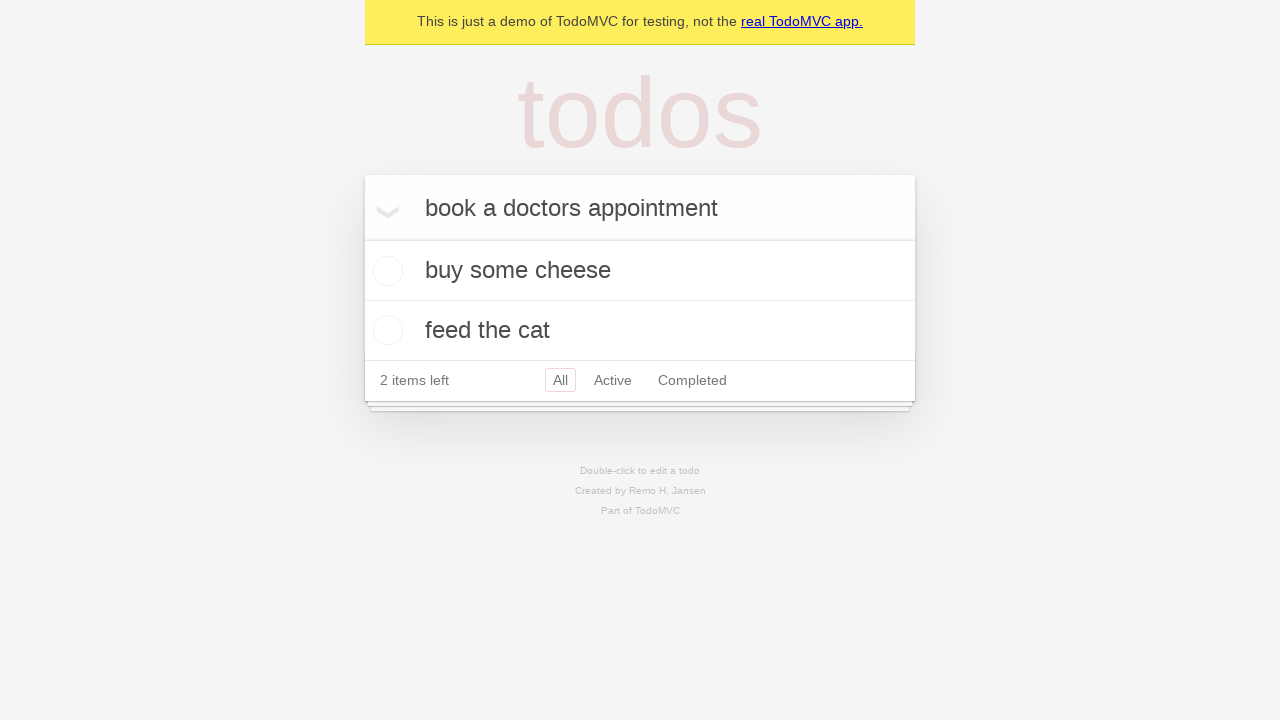

Pressed Enter to create third todo on internal:attr=[placeholder="What needs to be done?"i]
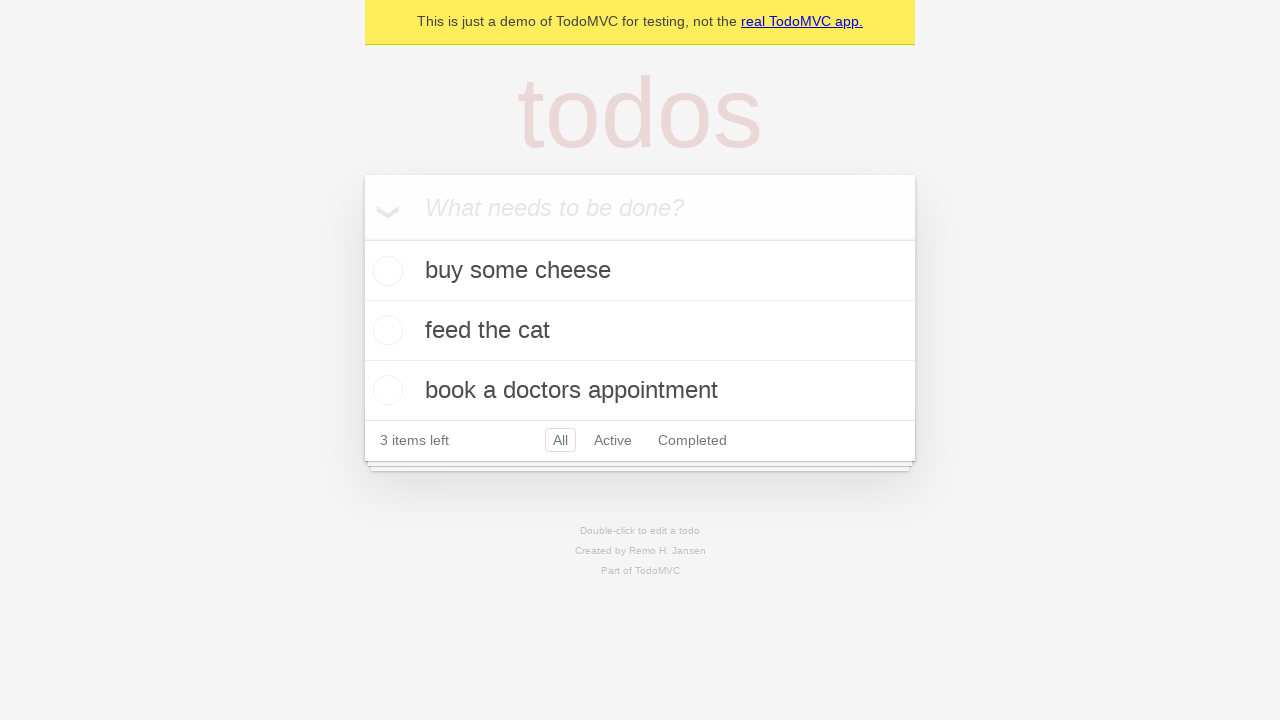

Double-clicked on second todo to enter edit mode at (640, 331) on internal:testid=[data-testid="todo-item"s] >> nth=1
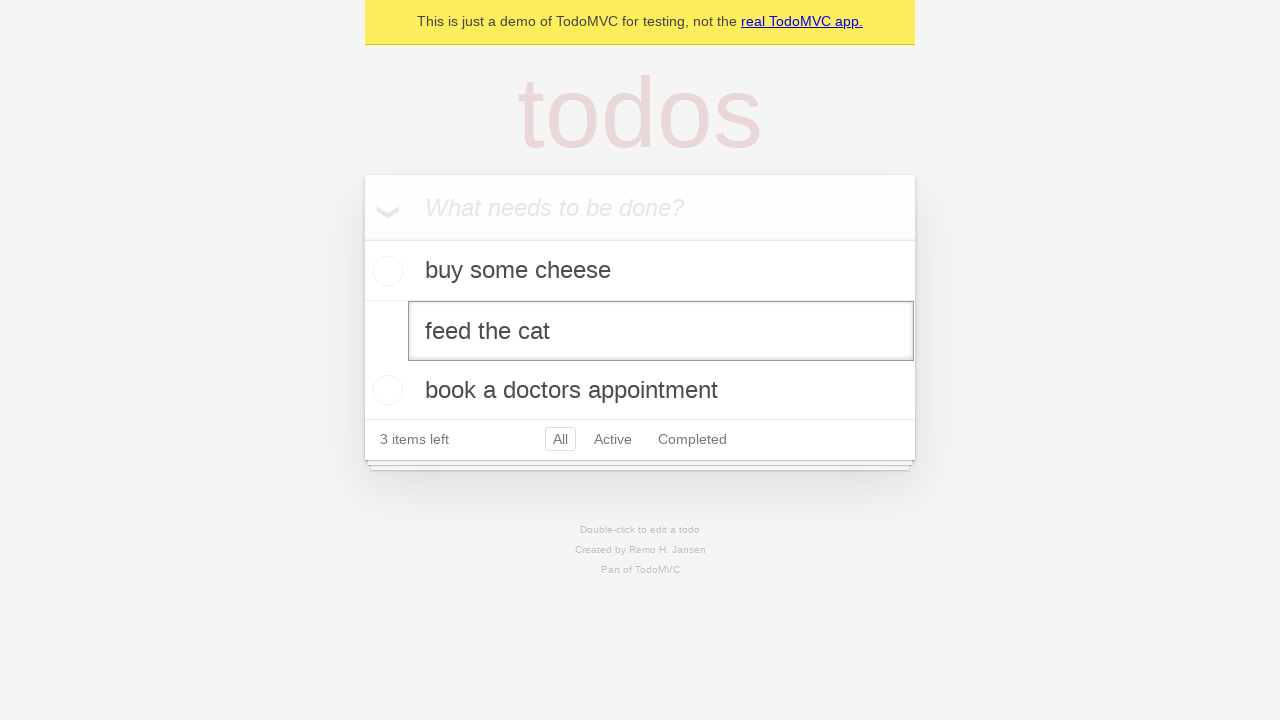

Filled edit textbox with 'buy some sausages' on internal:testid=[data-testid="todo-item"s] >> nth=1 >> internal:role=textbox[nam
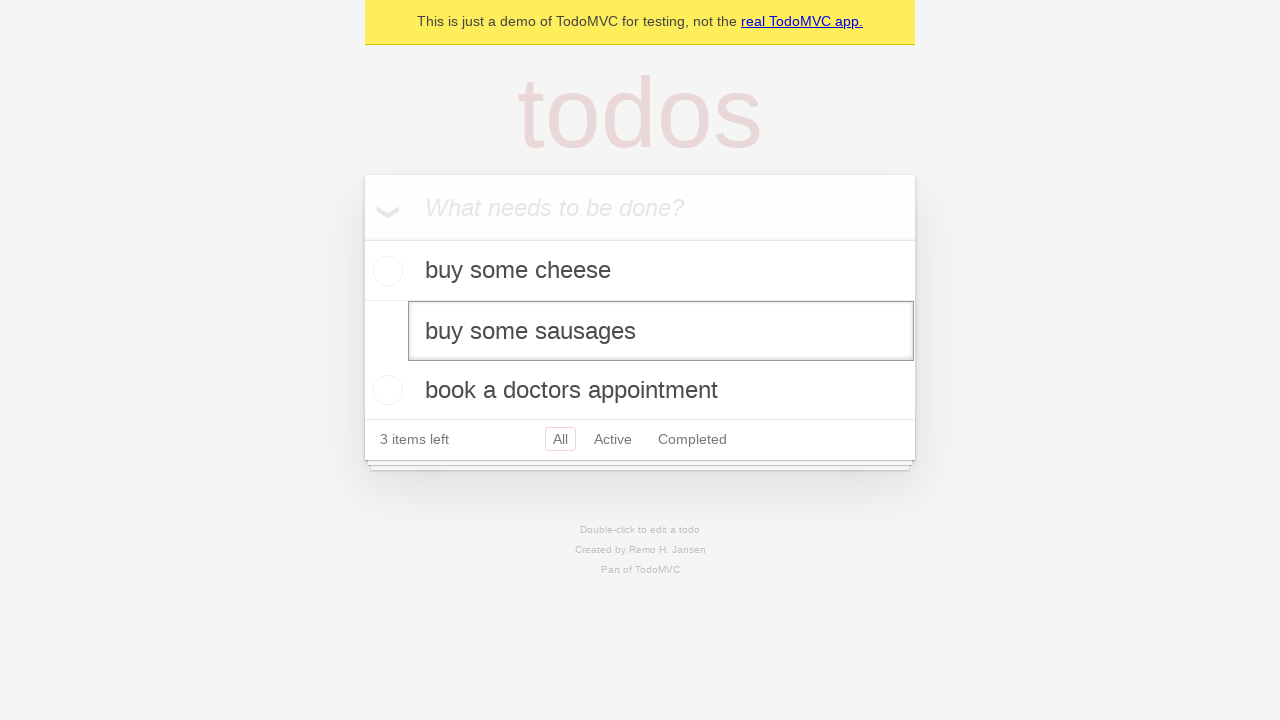

Pressed Escape to cancel edit and verify todo reverts to original text on internal:testid=[data-testid="todo-item"s] >> nth=1 >> internal:role=textbox[nam
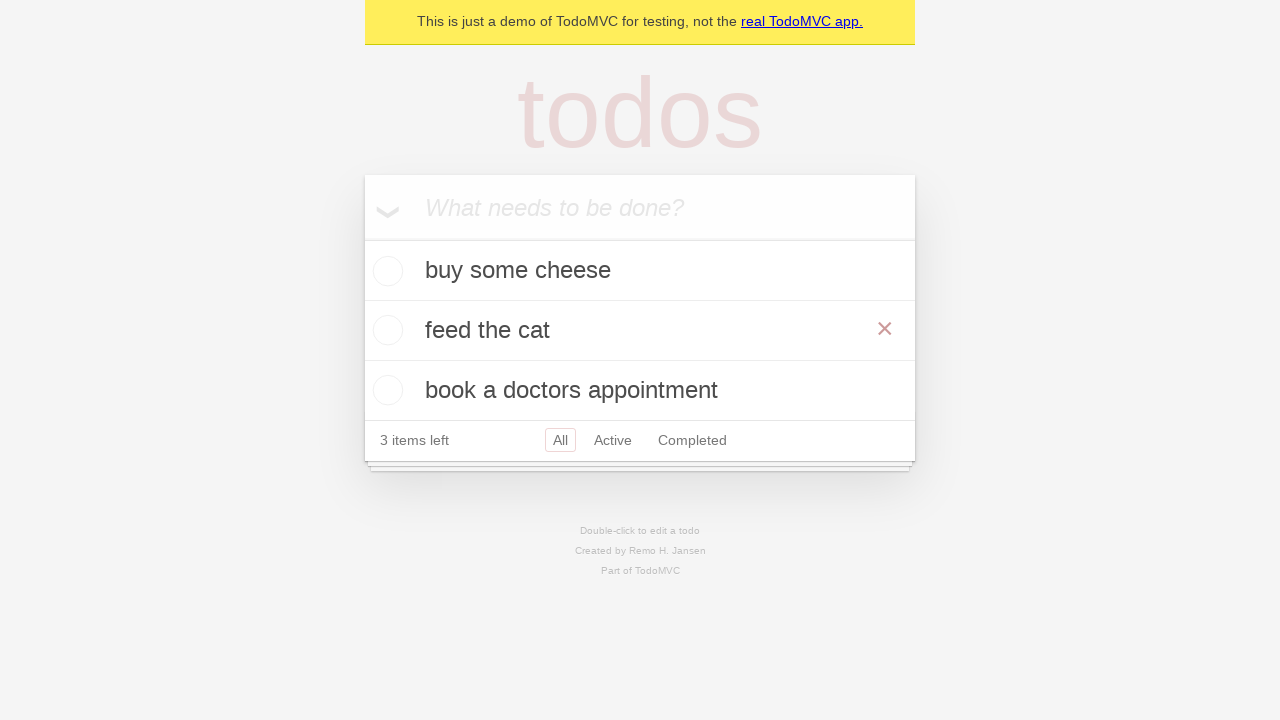

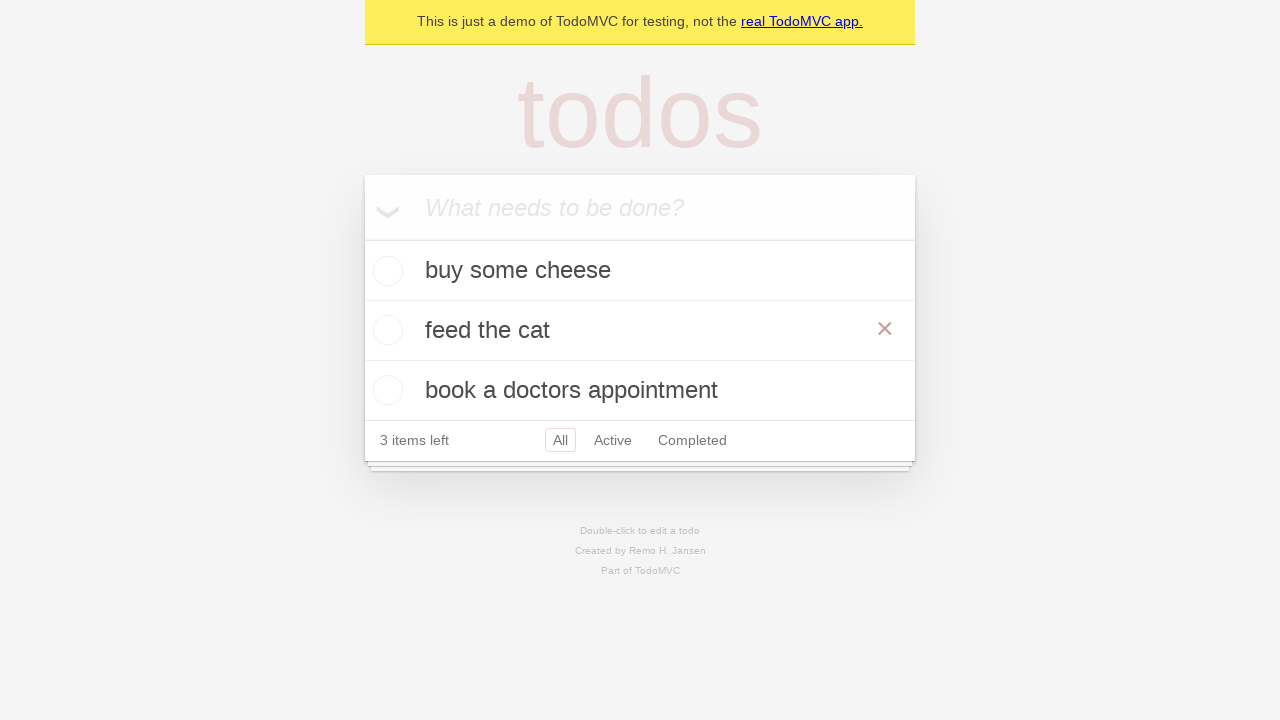